Tests finding input field using CSS selector and filling it with text

Starting URL: https://www.qa-practice.com/elements/input/simple

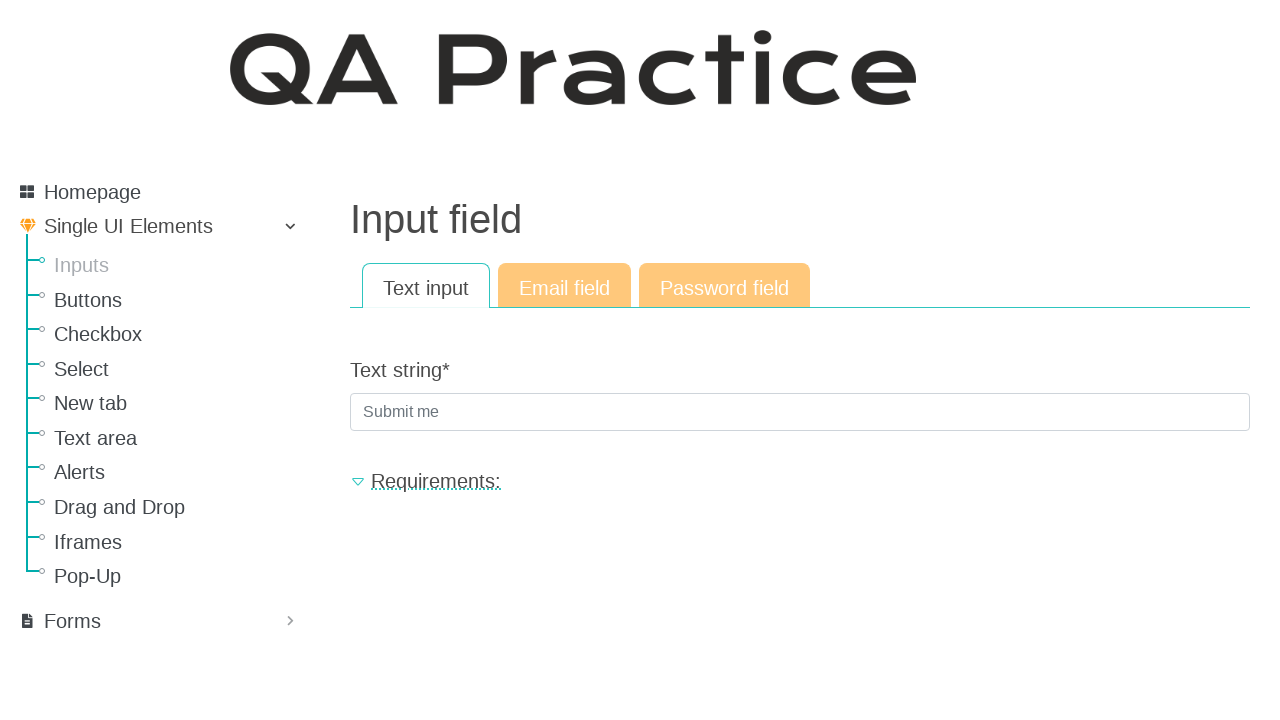

Filled input field with CSS selector [placeholder='Submit me'] with text 'testinput789' on [placeholder='Submit me']
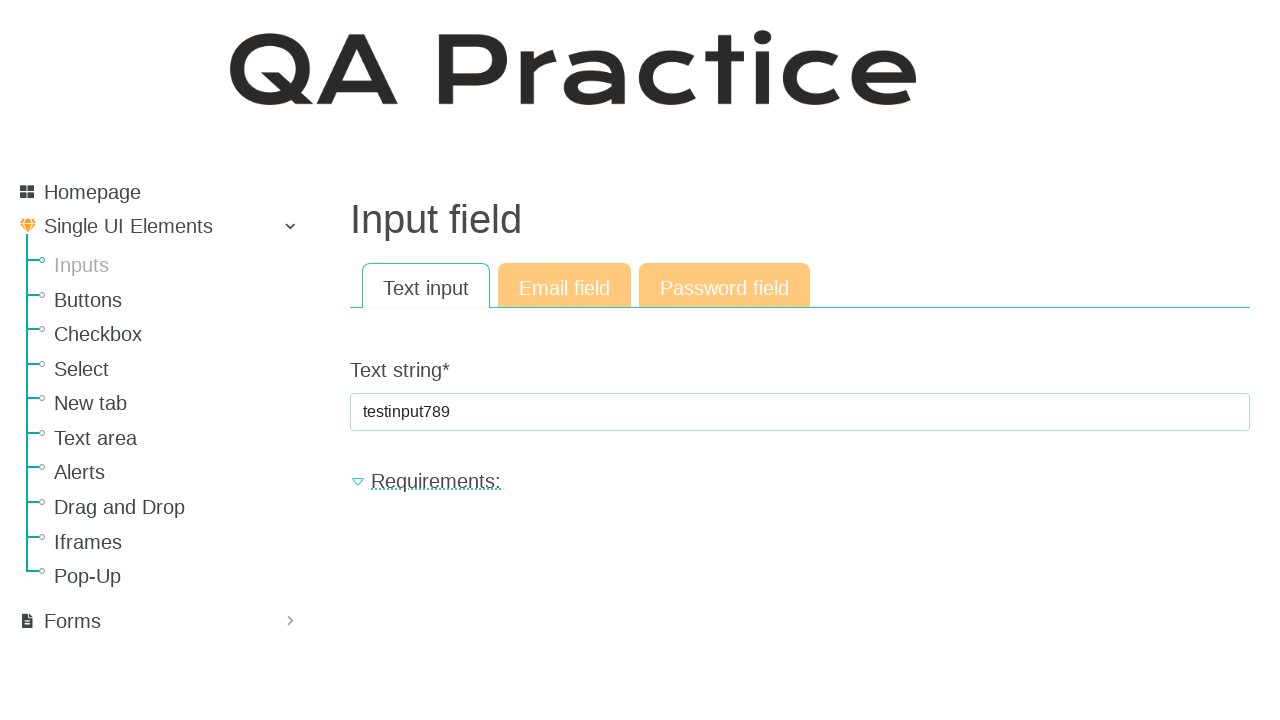

Retrieved placeholder attribute value from input field
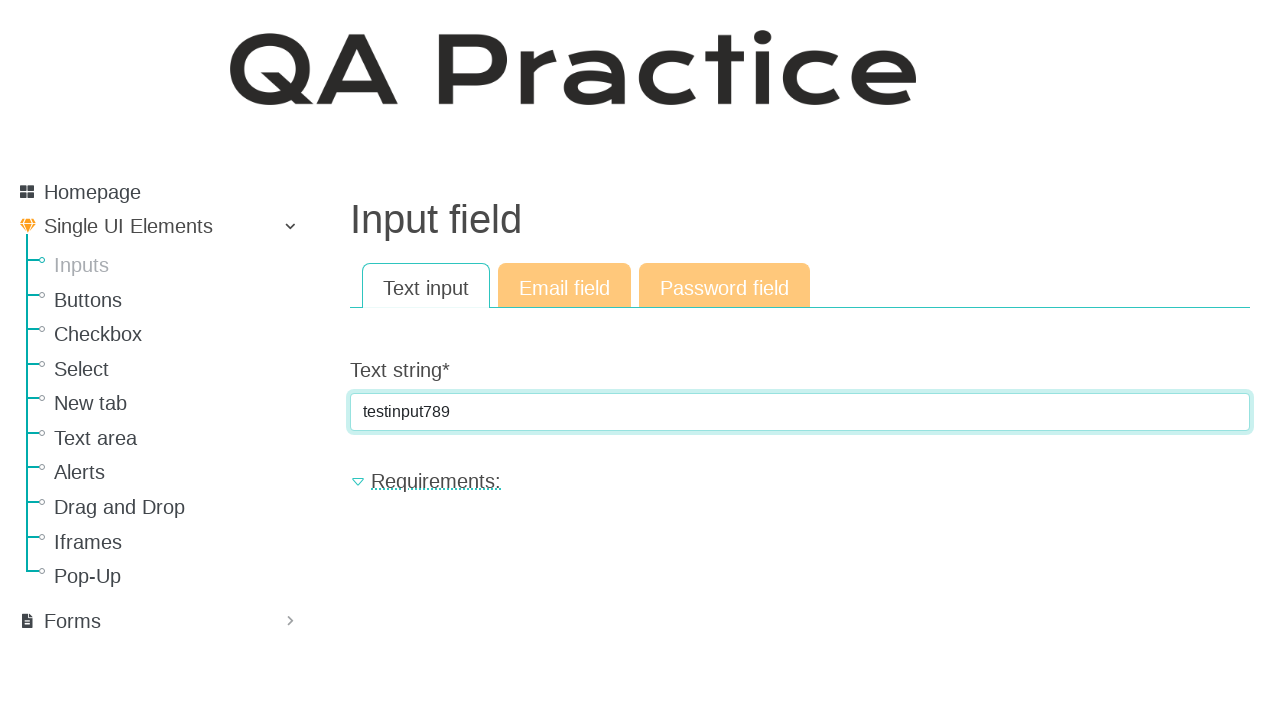

Verified placeholder attribute equals 'Submit me'
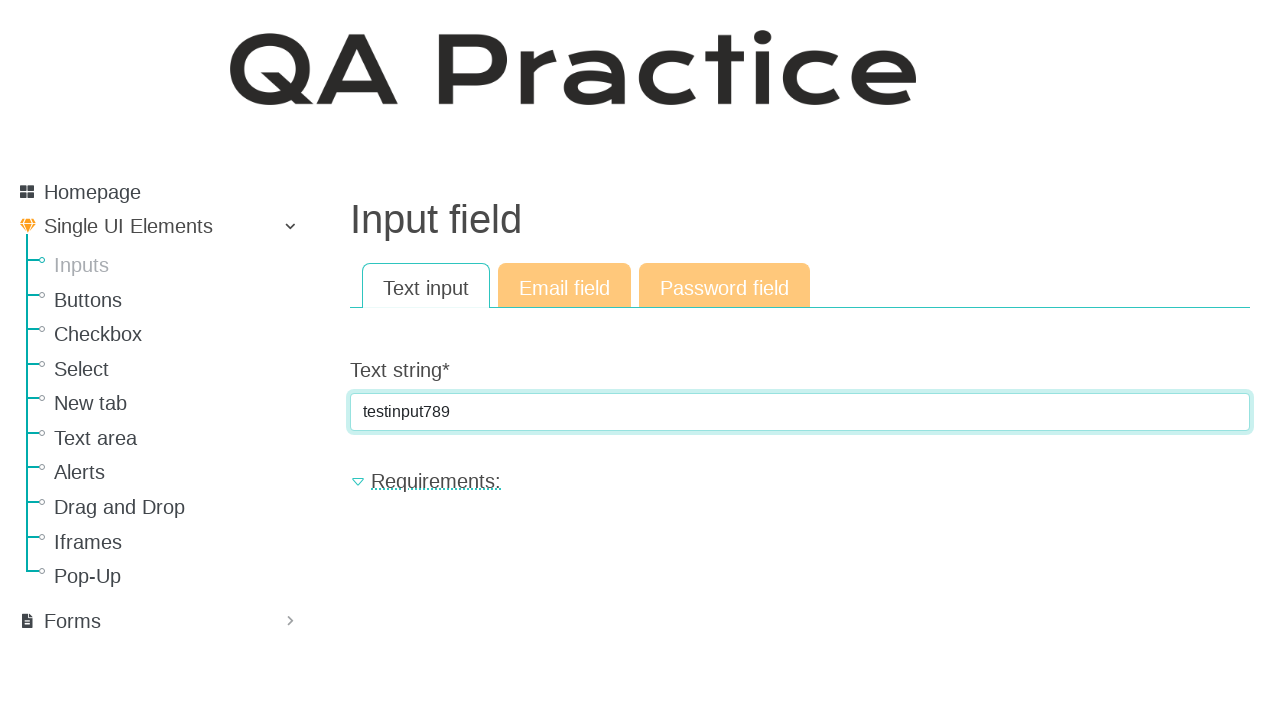

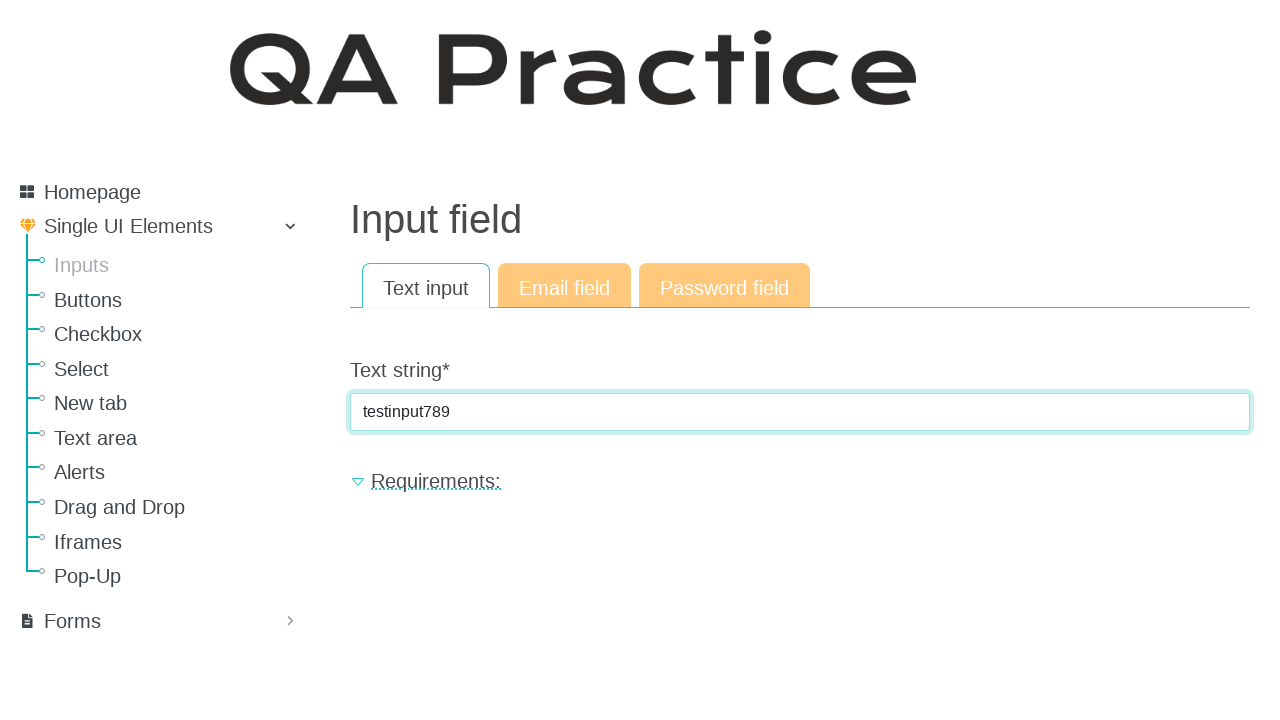